Tests form submission by extracting a value from an element's custom attribute, calculating a mathematical formula based on it, filling in the answer, checking two checkboxes, and submitting the form.

Starting URL: http://suninjuly.github.io/get_attribute.html

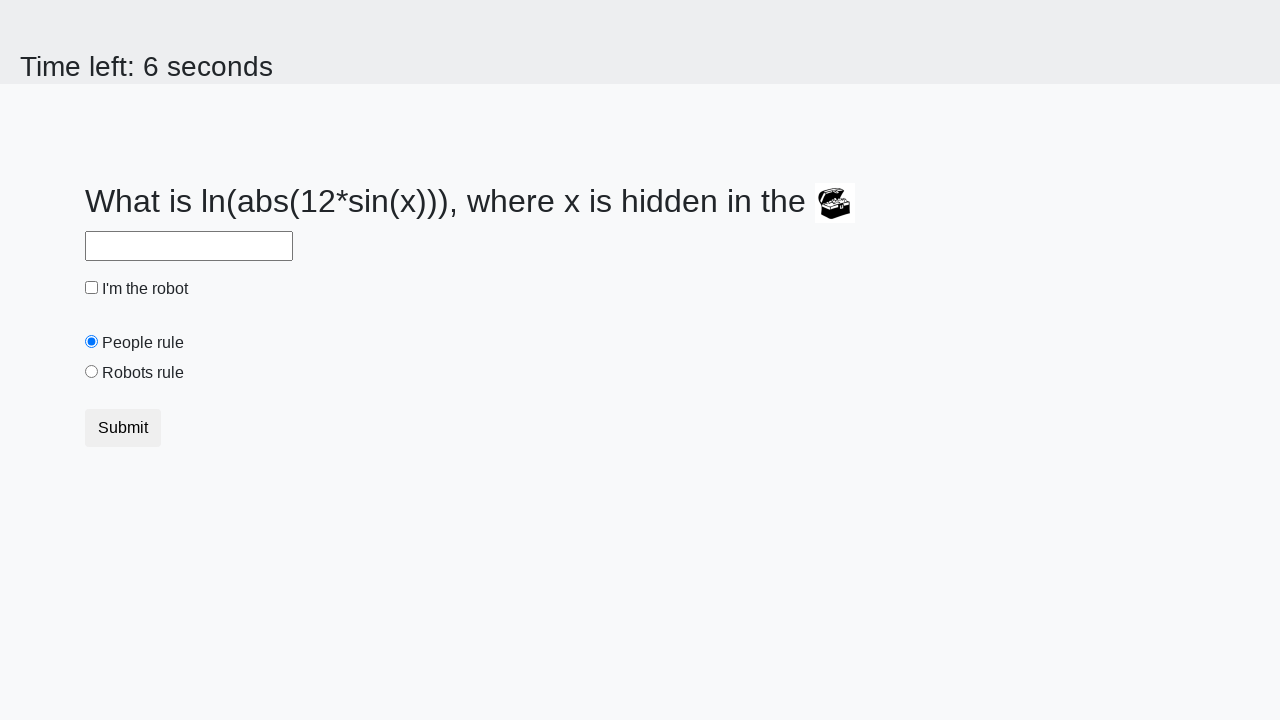

Located treasure element with custom attribute
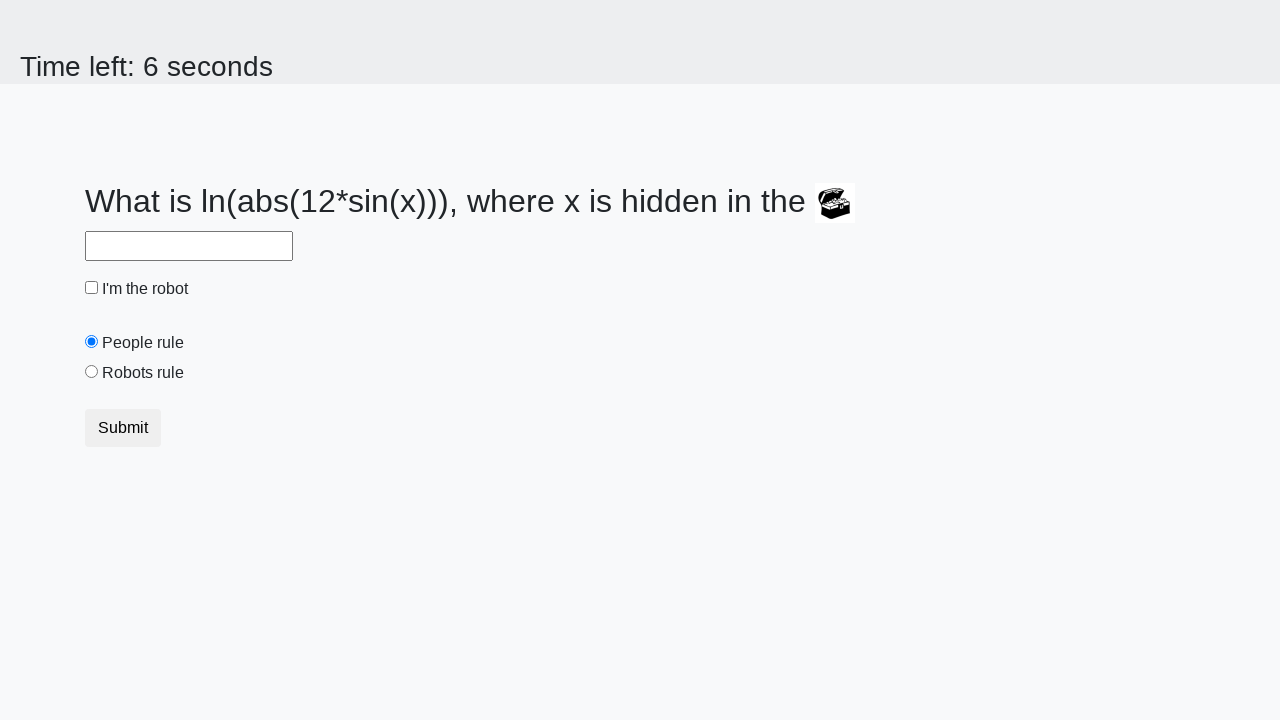

Extracted valuex attribute from treasure element: 35
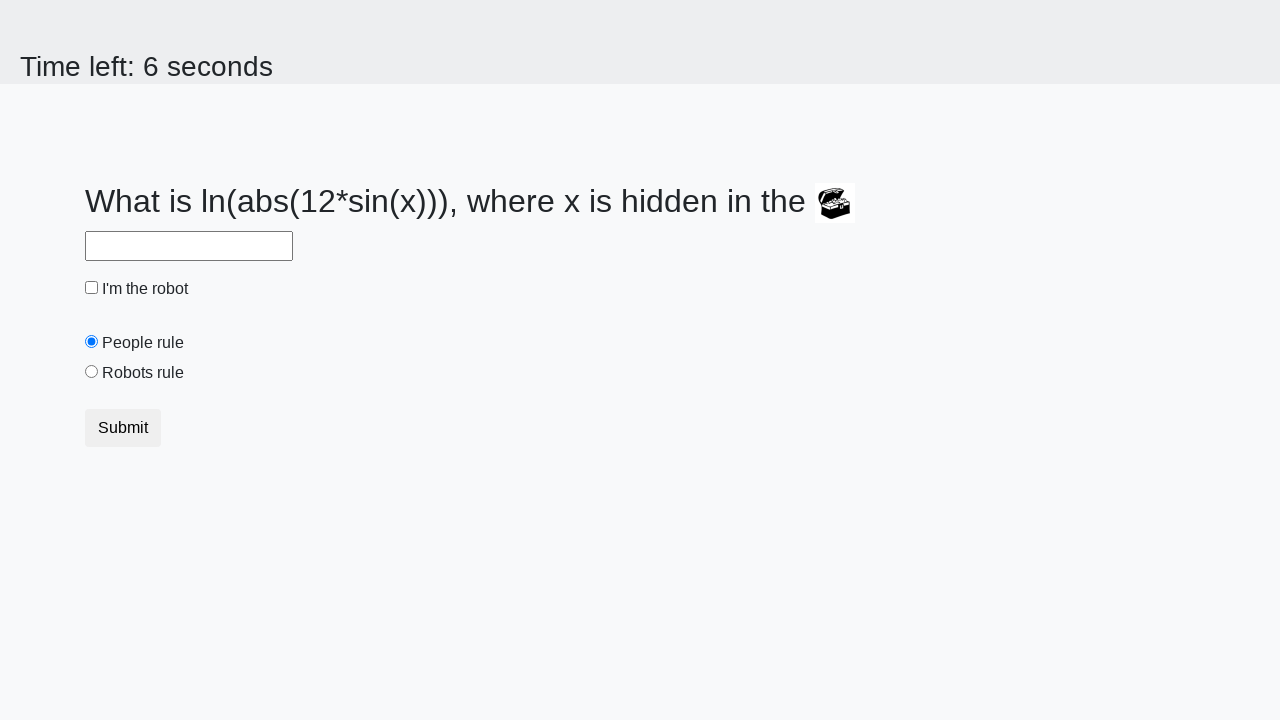

Calculated formula result using log(abs(12*sin(35))): 1.636701273223551
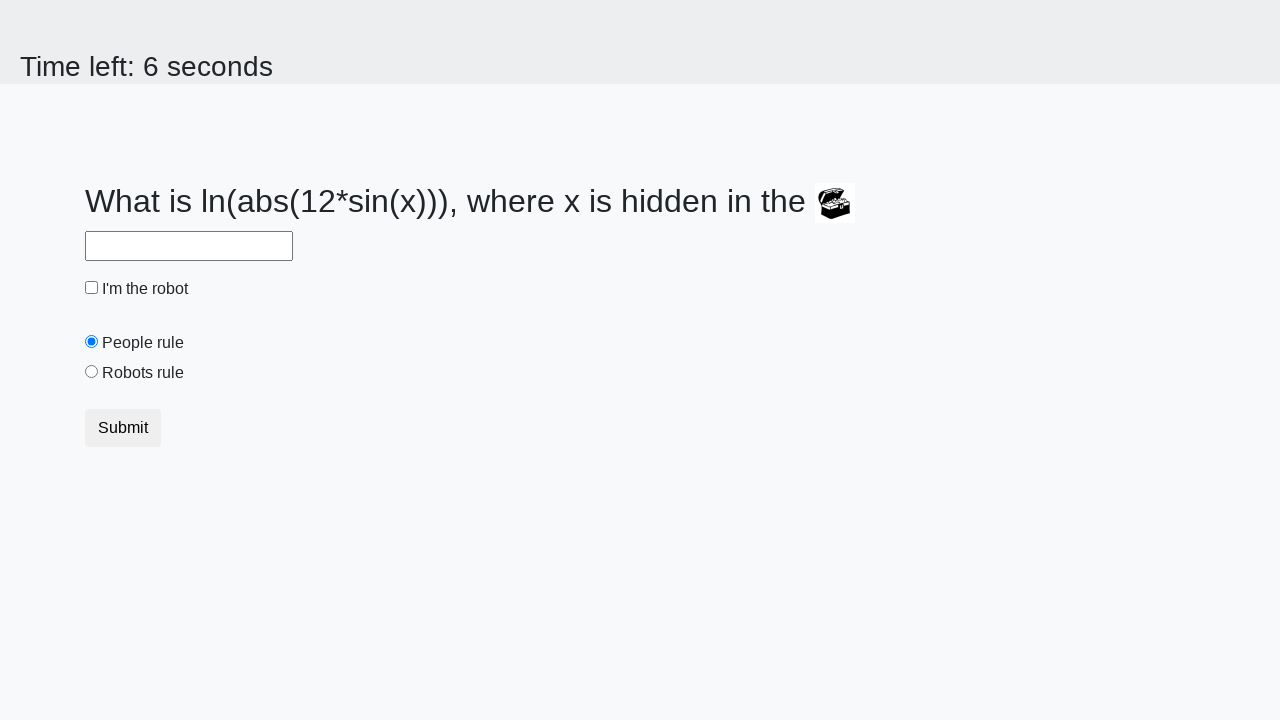

Filled answer field with calculated value: 1.636701273223551 on #answer
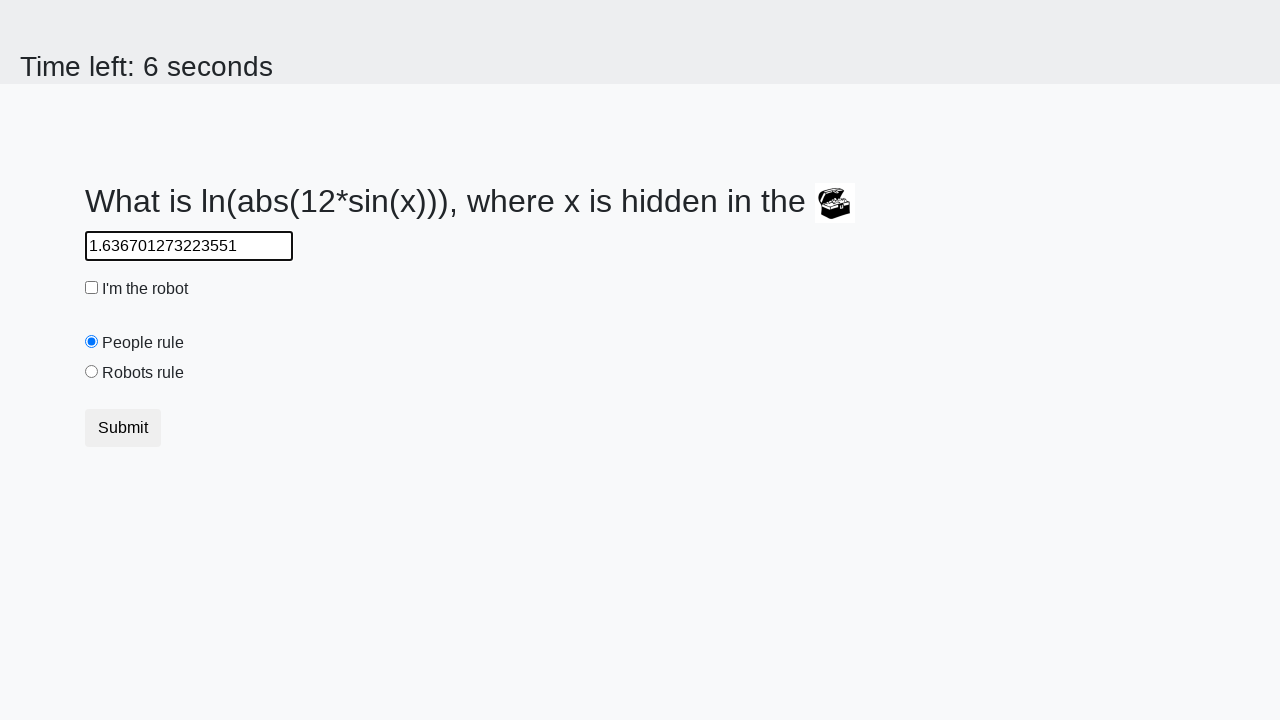

Checked the robot checkbox at (92, 288) on #robotCheckbox
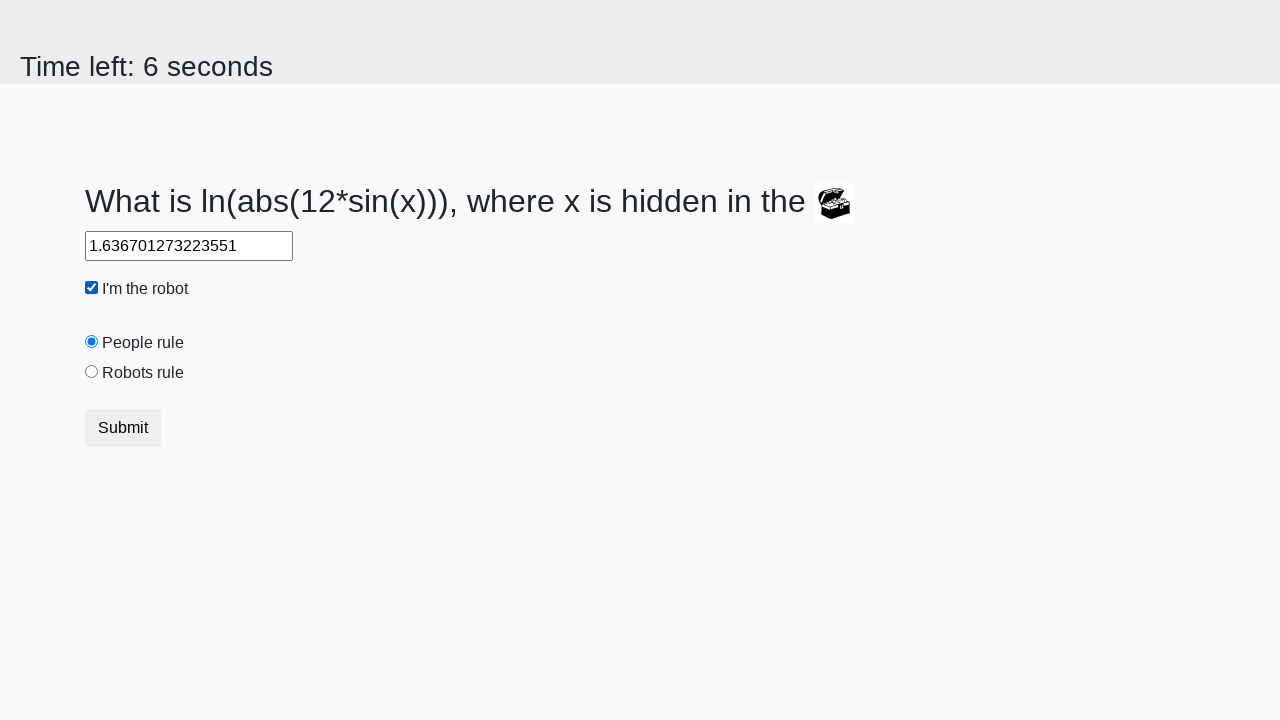

Checked the robots rule checkbox at (92, 372) on #robotsRule
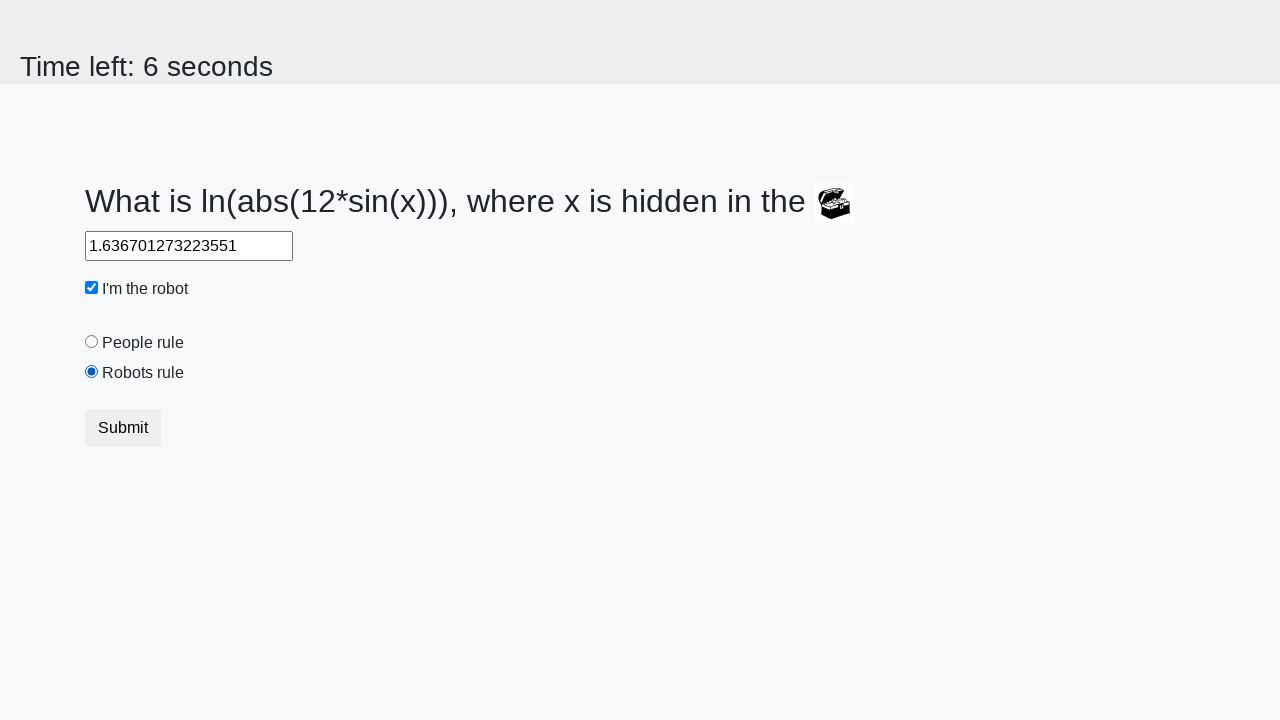

Clicked the submit button to submit the form at (123, 428) on button.btn
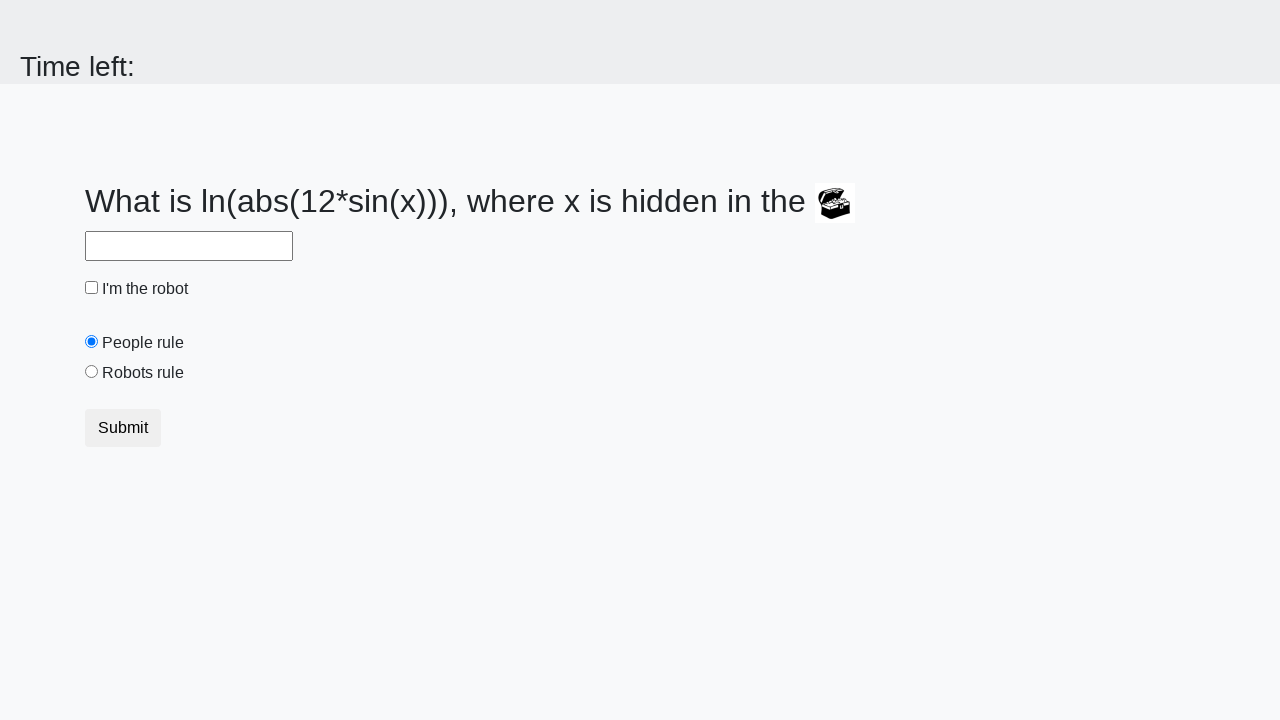

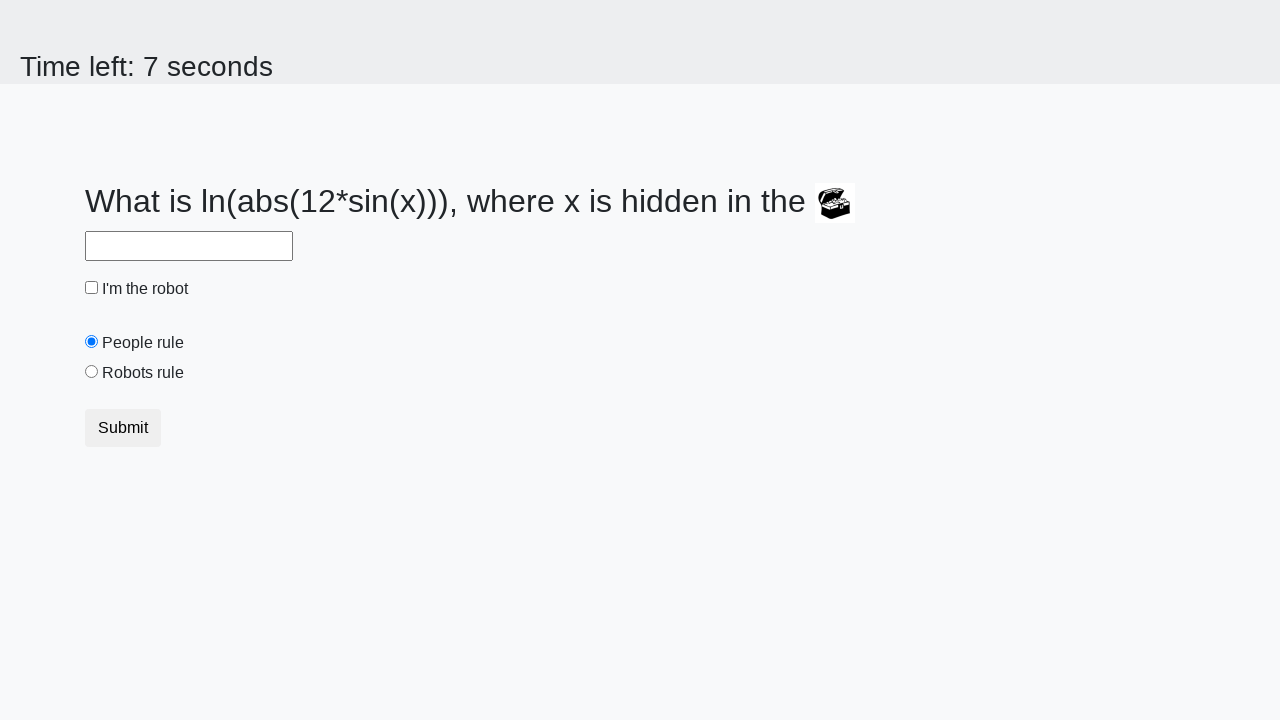